Tests the GlobalsQA demo banking application by logging in as bank manager, creating a new customer with test data, searching for the customer by postcode, and then deleting the customer.

Starting URL: https://www.globalsqa.com/angularJs-protractor/BankingProject/#/login

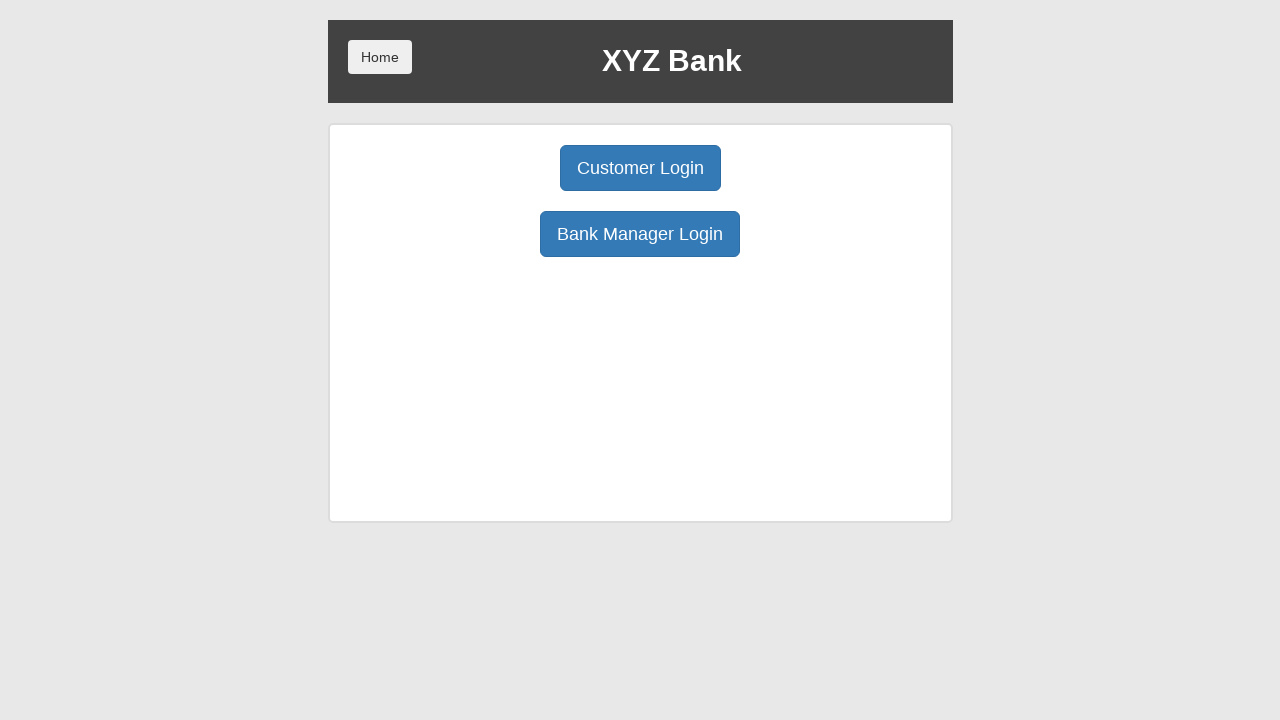

Clicked 'Bank Manager Login' button at (640, 234) on button:has-text('Bank Manager Login')
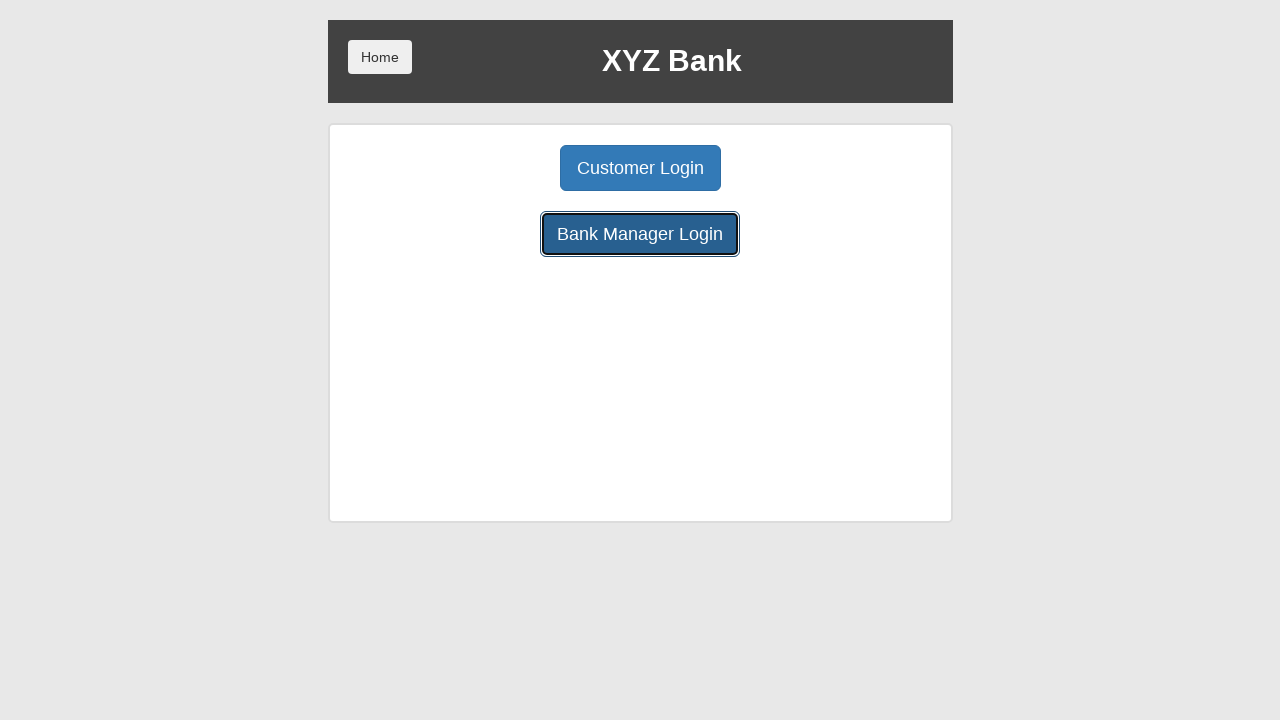

Clicked 'Add Customer' button at (502, 168) on button:has-text('Add Customer')
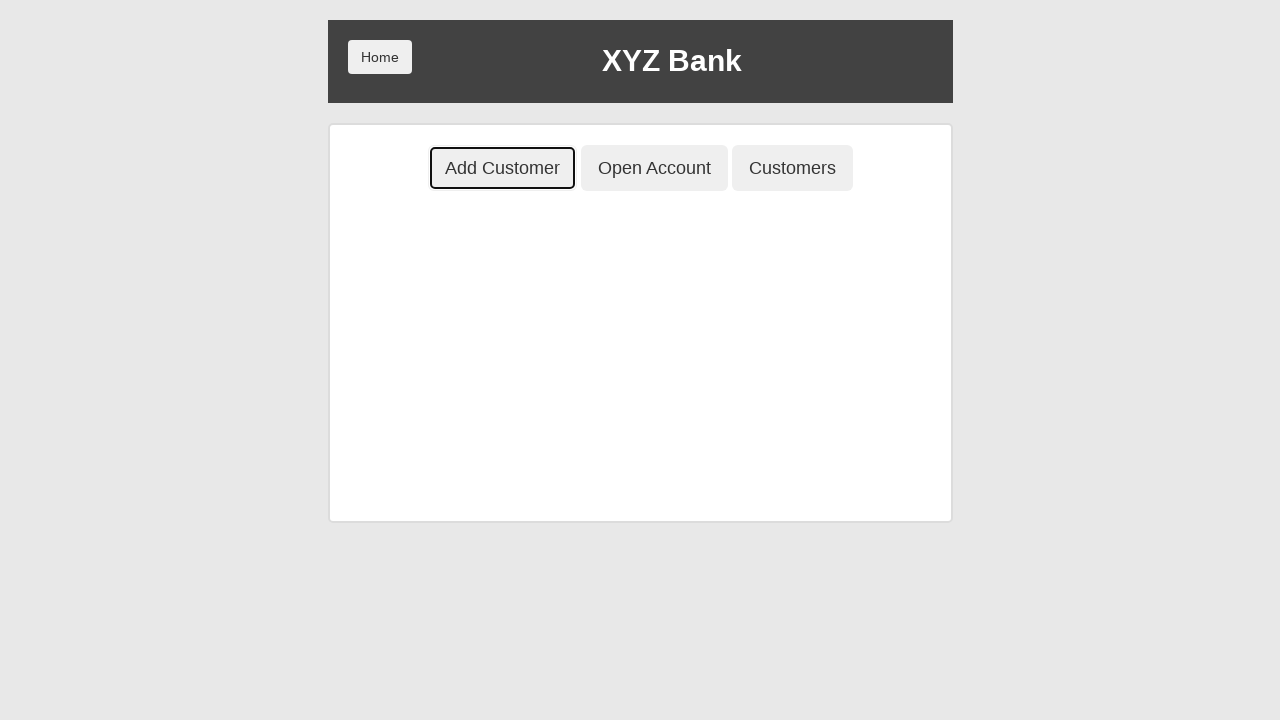

Entered first name 'John' on input[ng-model='fName']
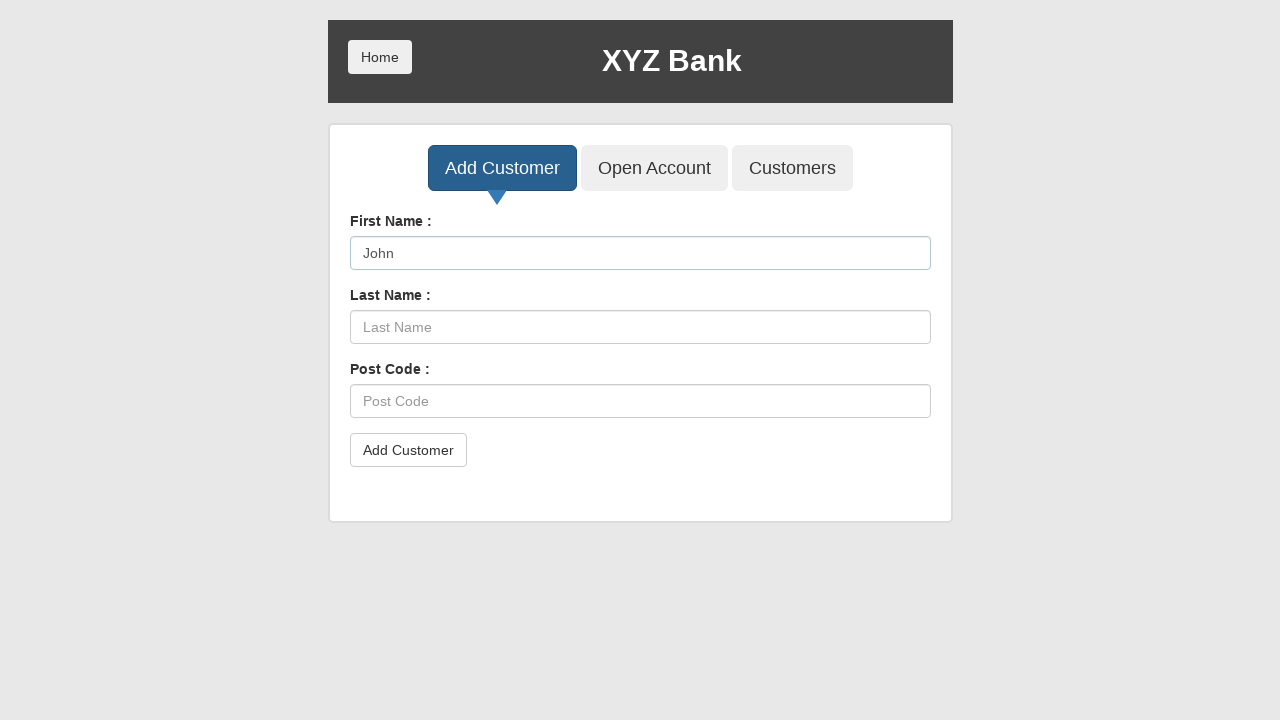

Entered last name 'Peterson' on input[ng-model='lName']
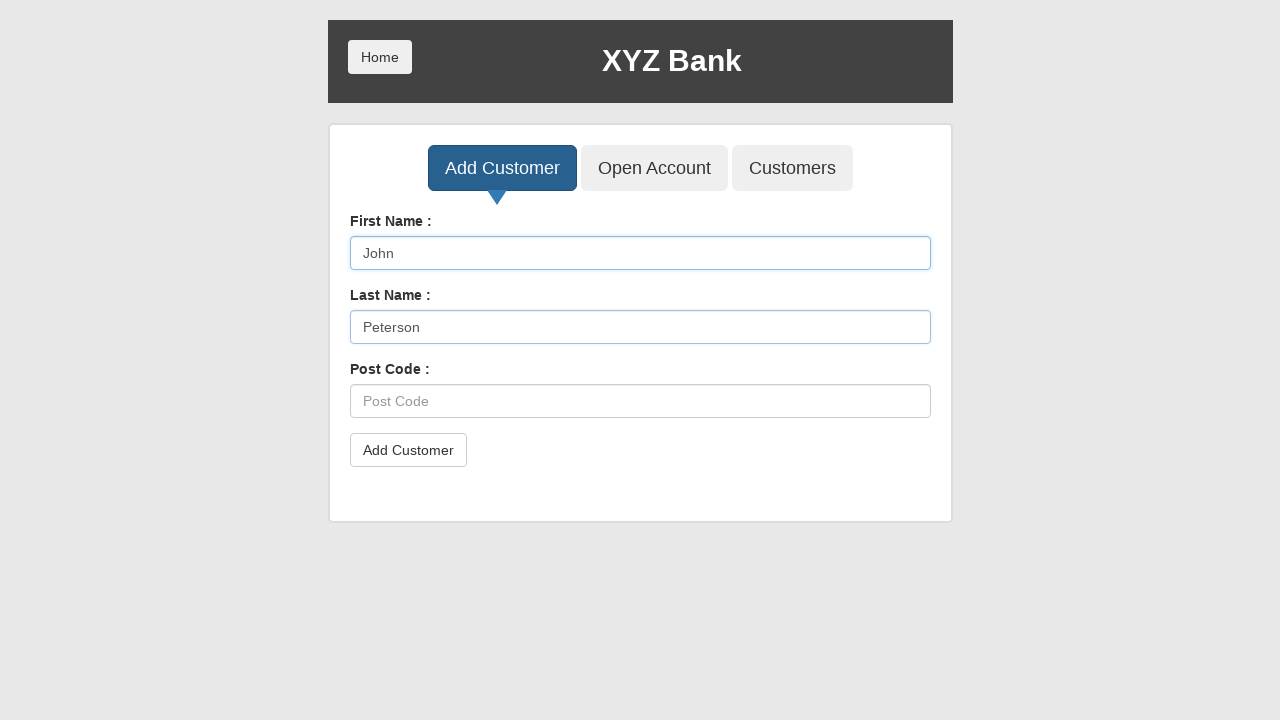

Entered postcode 'E12345' on input[ng-model='postCd']
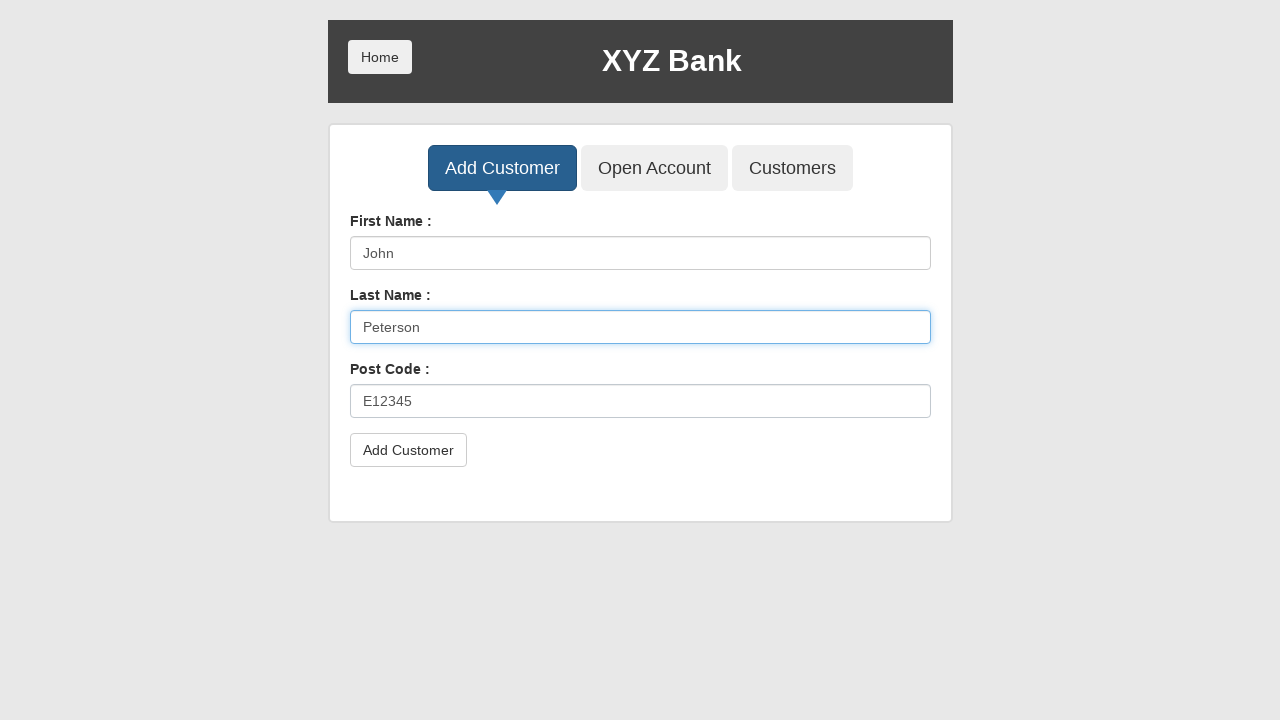

Clicked 'Add Customer' submit button at (408, 450) on button[type='submit']:has-text('Add Customer')
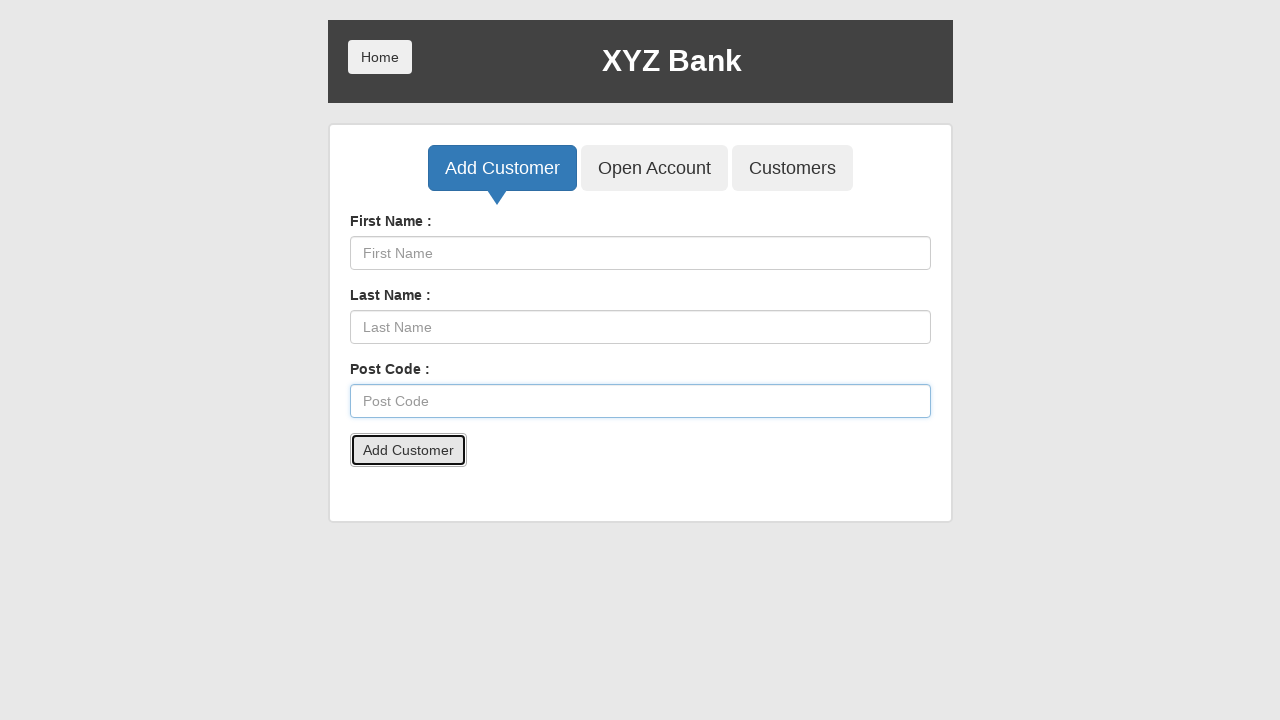

Set up dialog handler to accept alerts
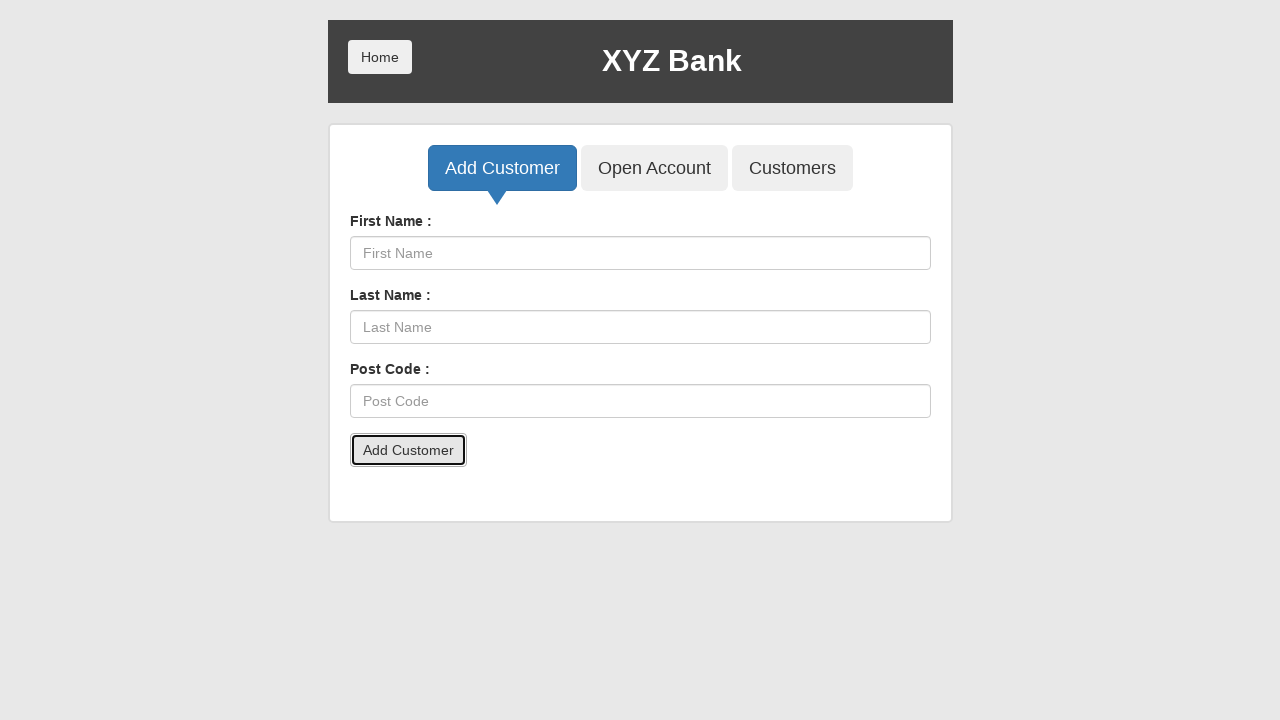

Waited for alert to be processed
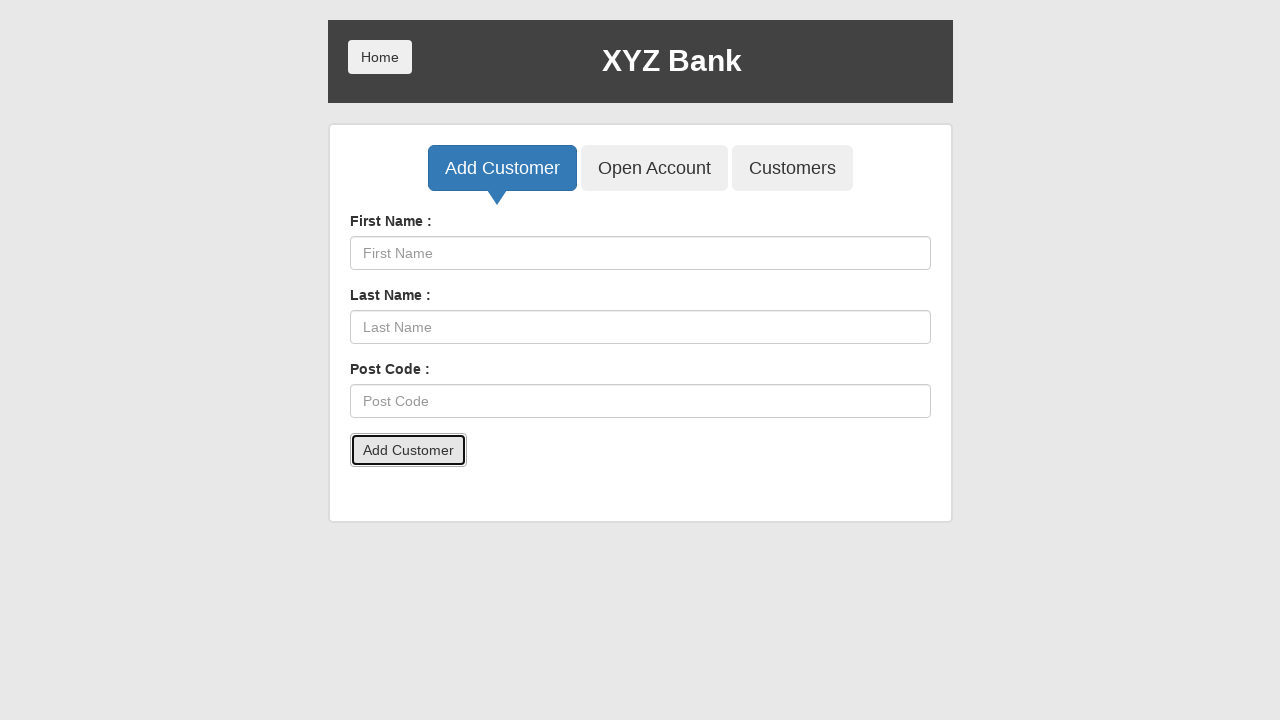

Clicked 'Customers' button to view customer list at (792, 168) on button:has-text('Customers')
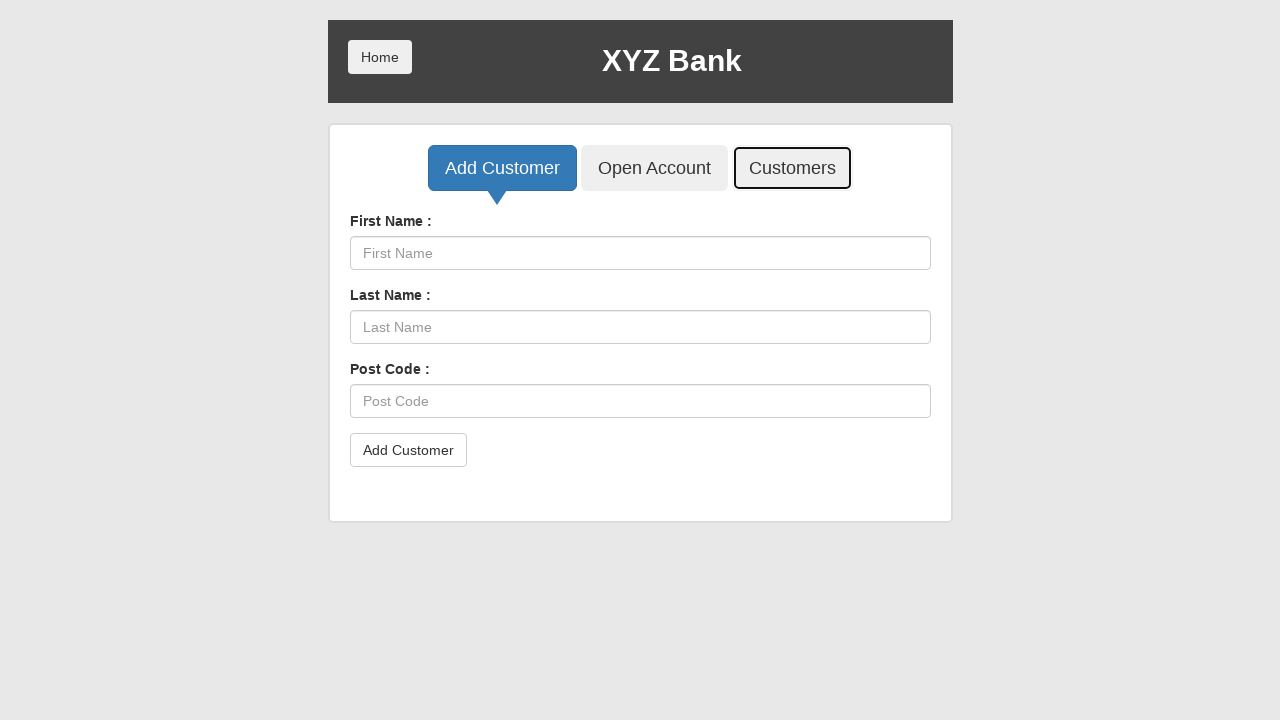

Entered postcode 'E12345' in search field on input[ng-model='searchCustomer']
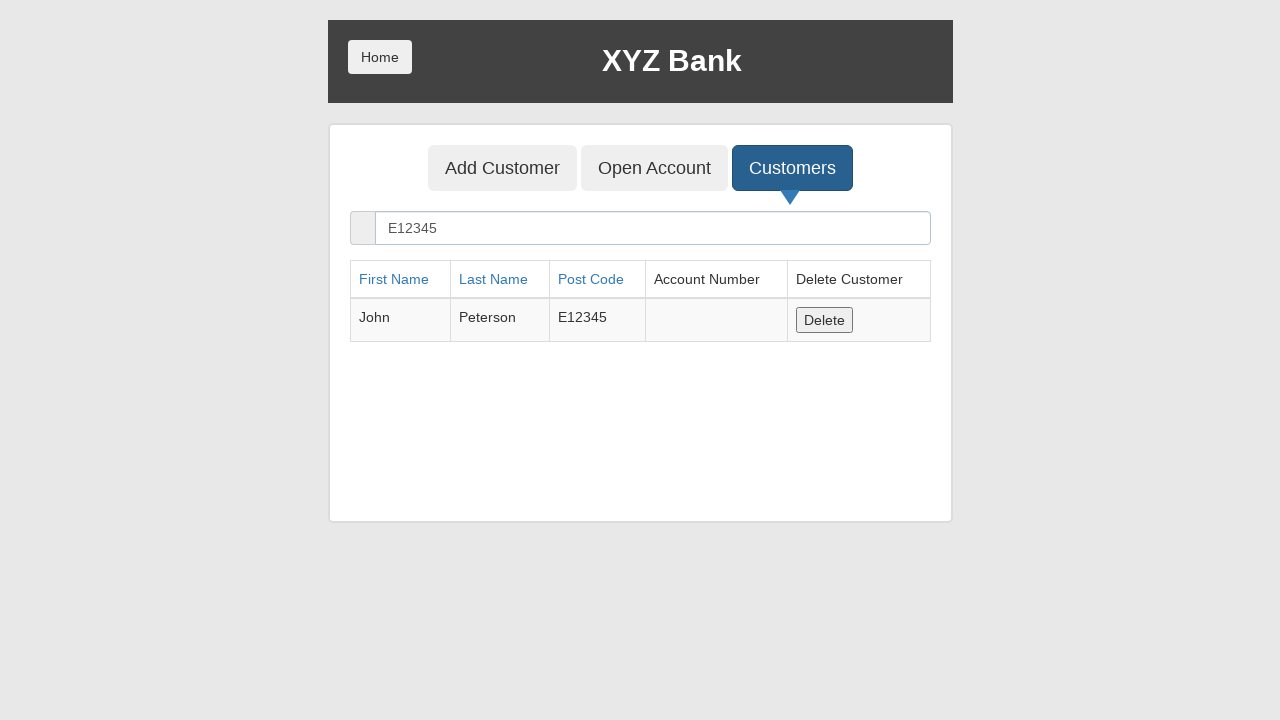

Search results displayed with customer table rows
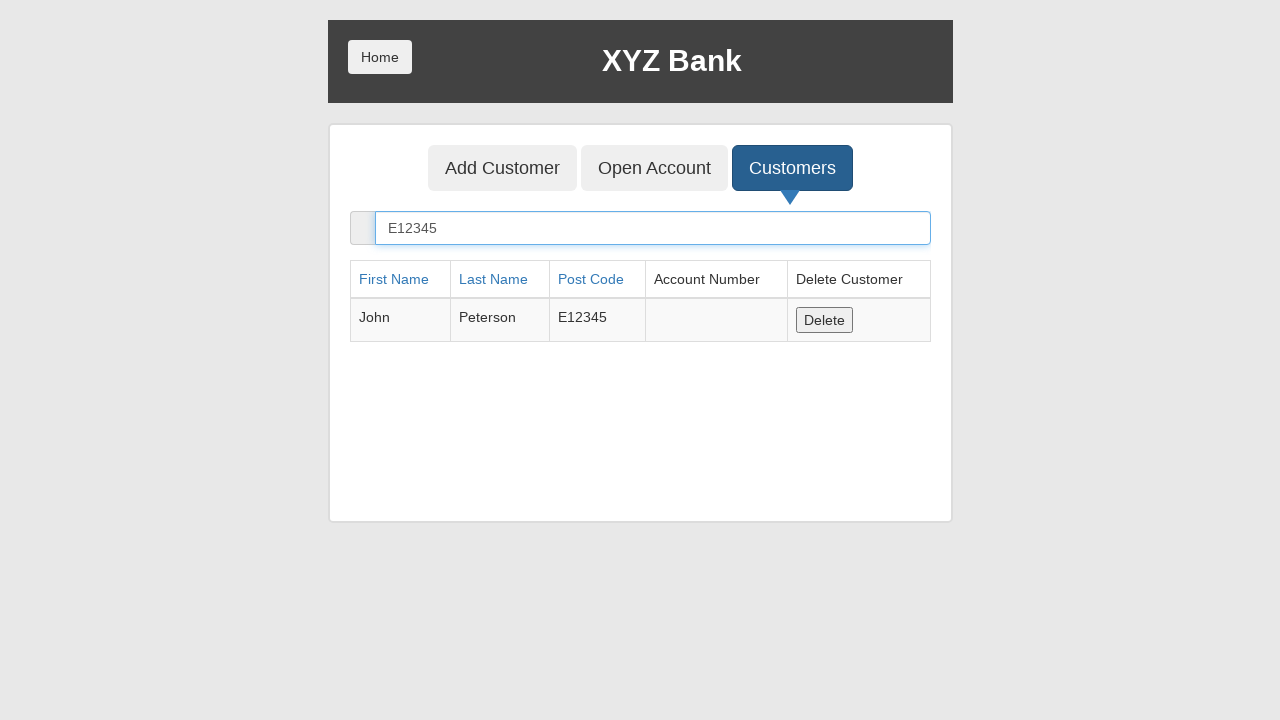

Clicked 'Delete' button to remove customer at (824, 320) on button:has-text('Delete')
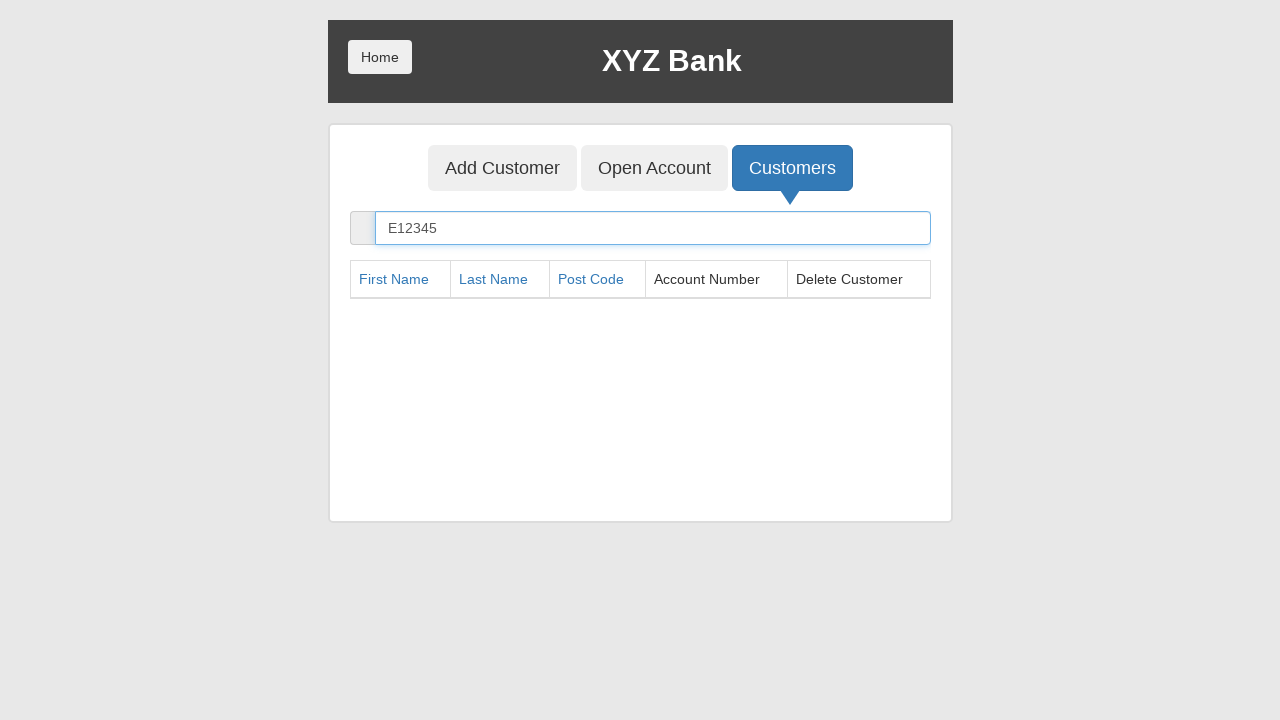

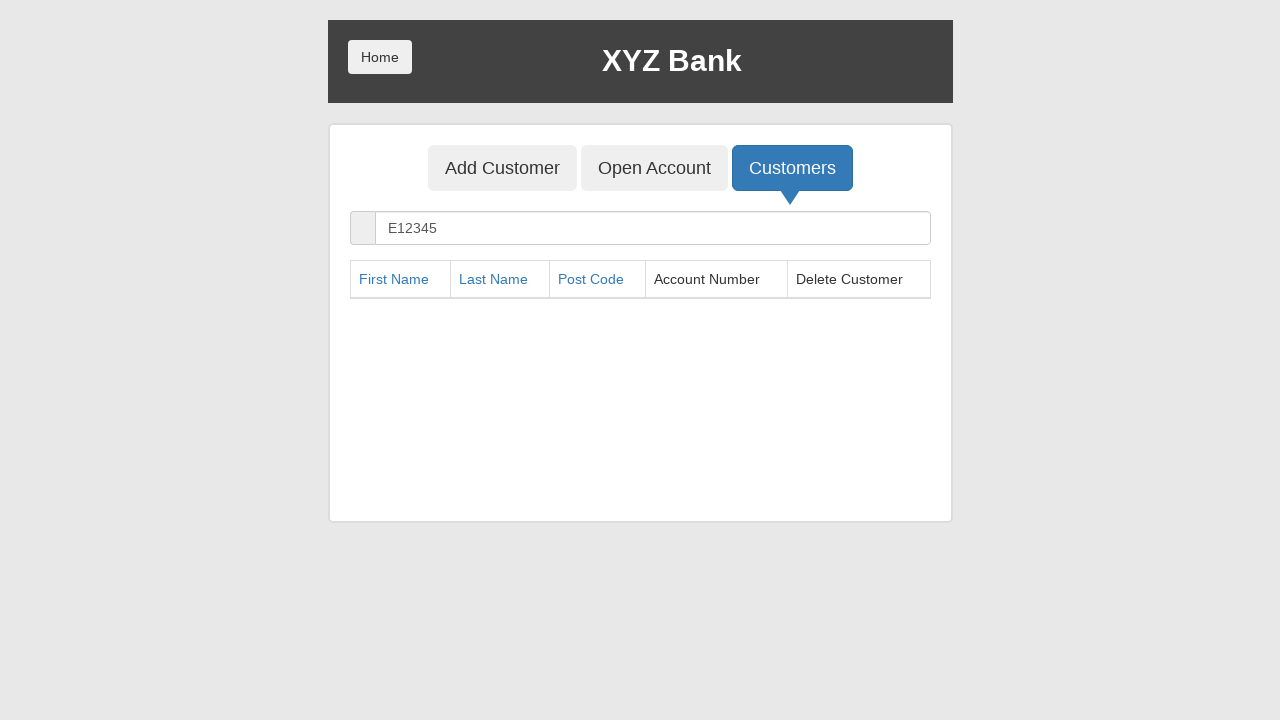